Navigates to the WebdriverIO homepage and verifies the page title is correct

Starting URL: https://webdriver.io

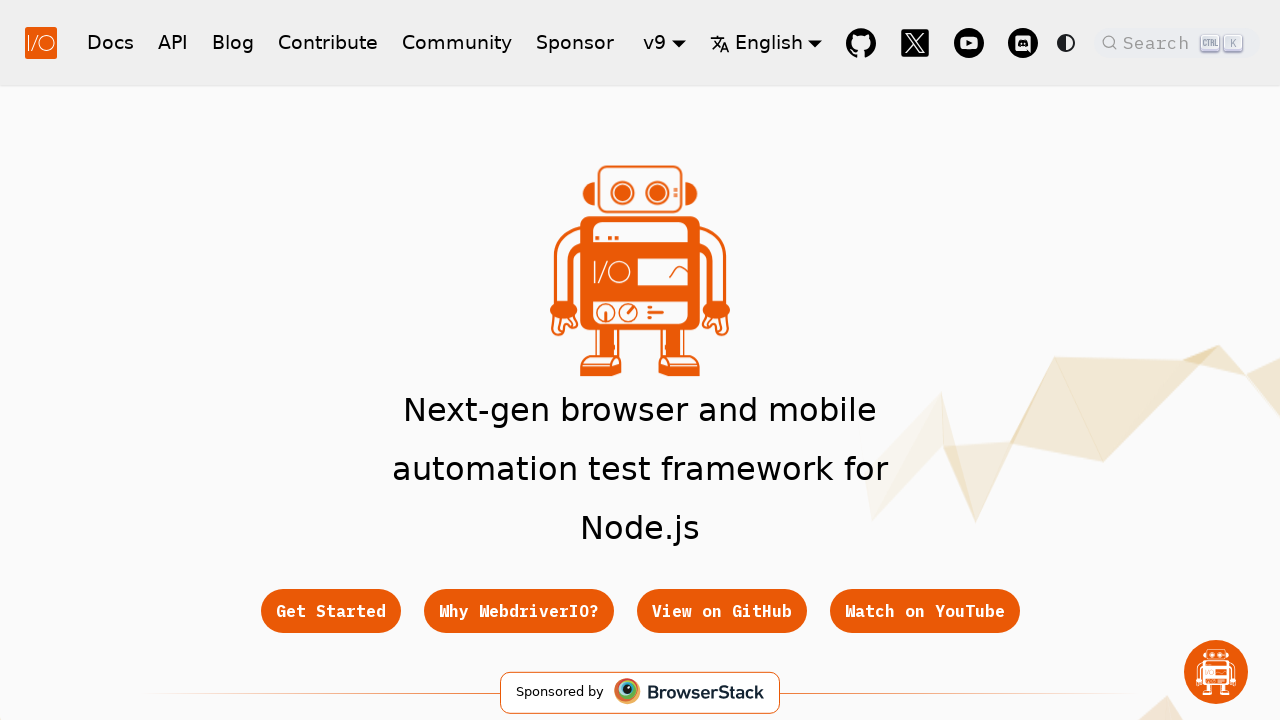

Waited for page to reach domcontentloaded state
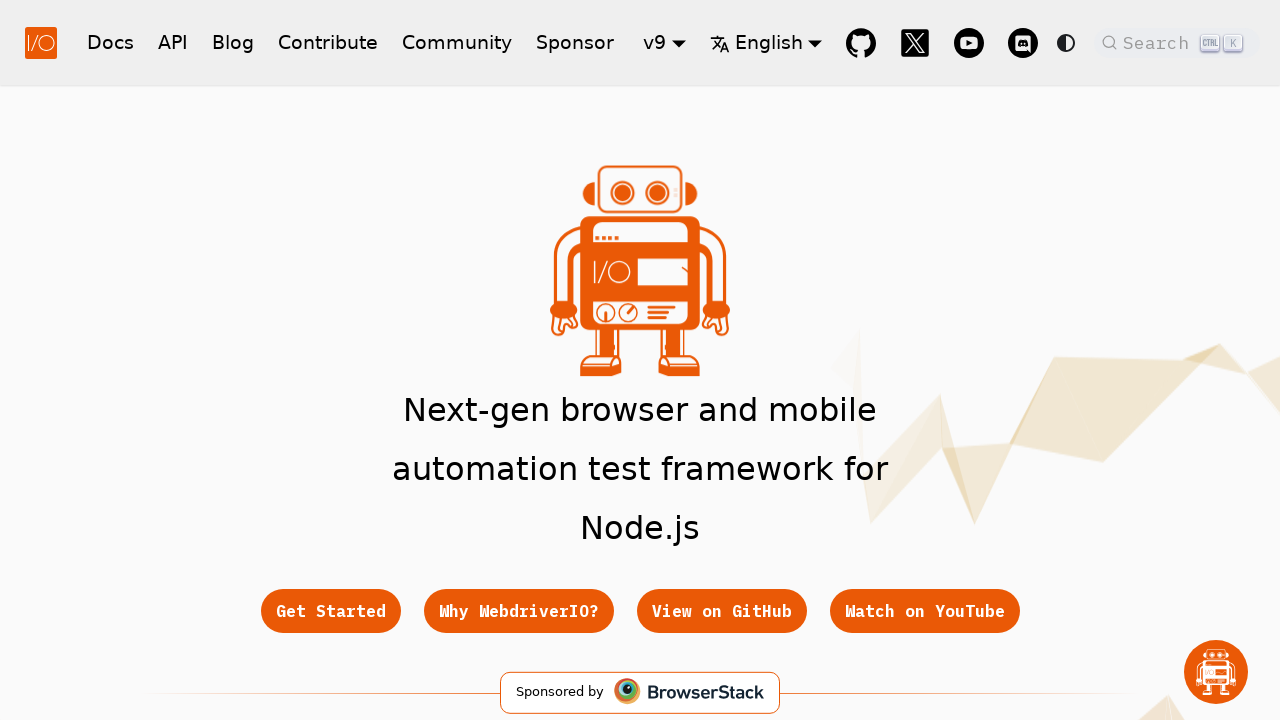

Verified page title matches expected WebdriverIO homepage title
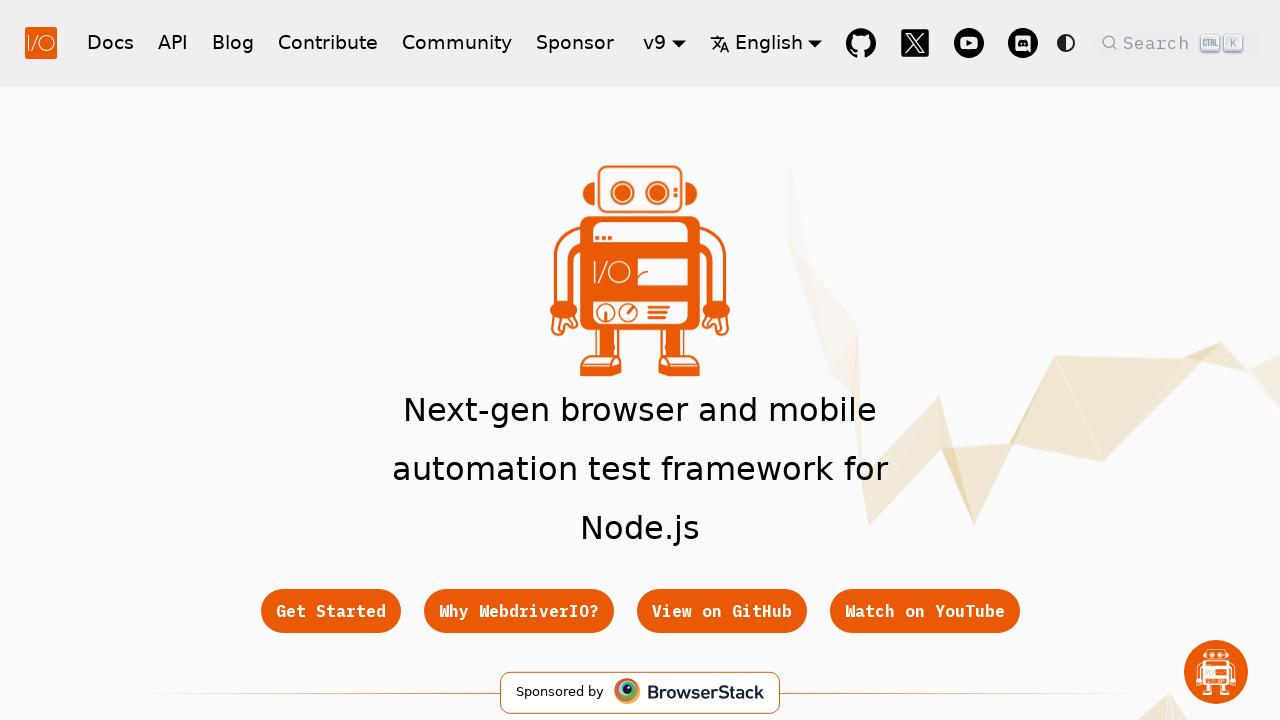

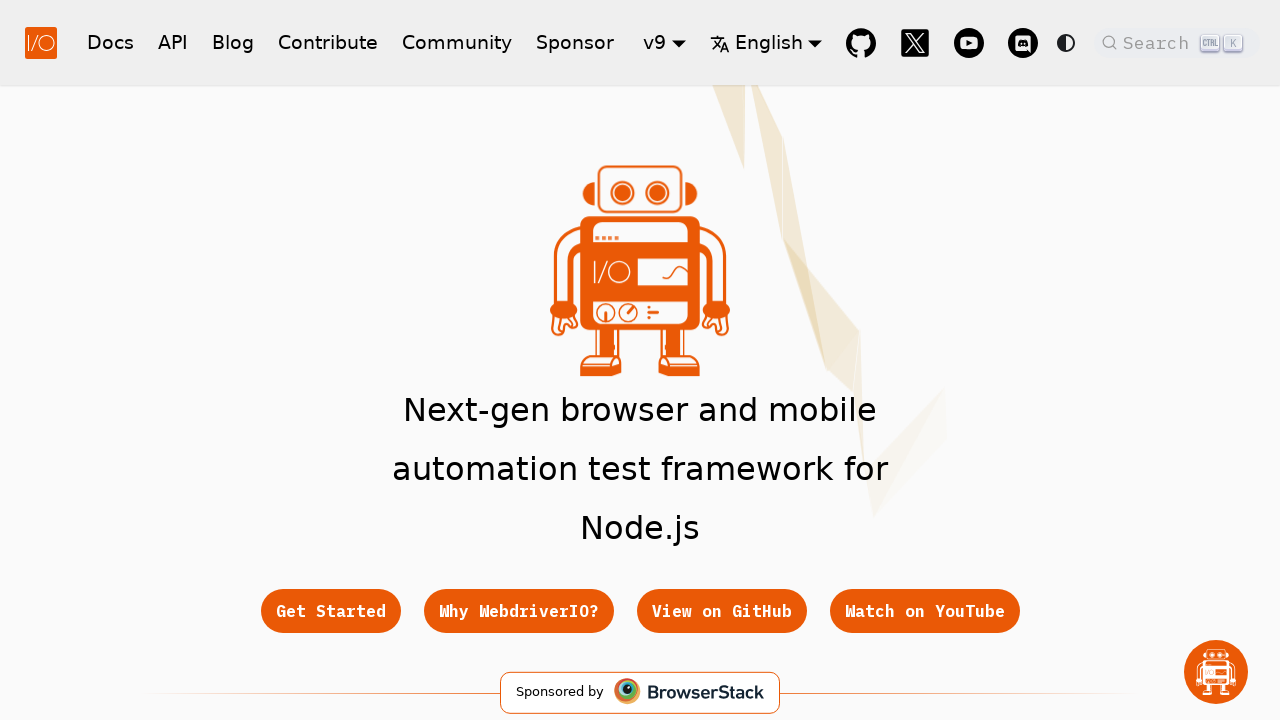